Tests basic browser navigation functionality on Trello's homepage by performing back, forward, and refresh actions

Starting URL: https://trello.com/

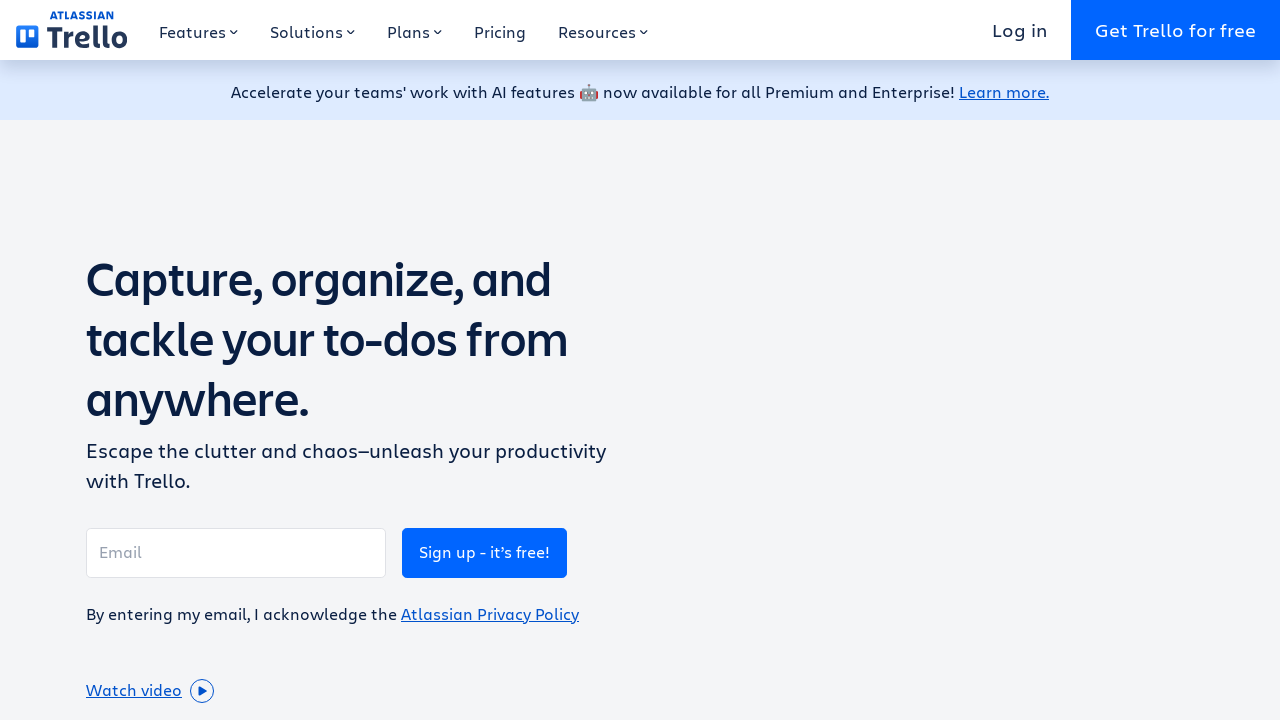

Set viewport to 1920x1080
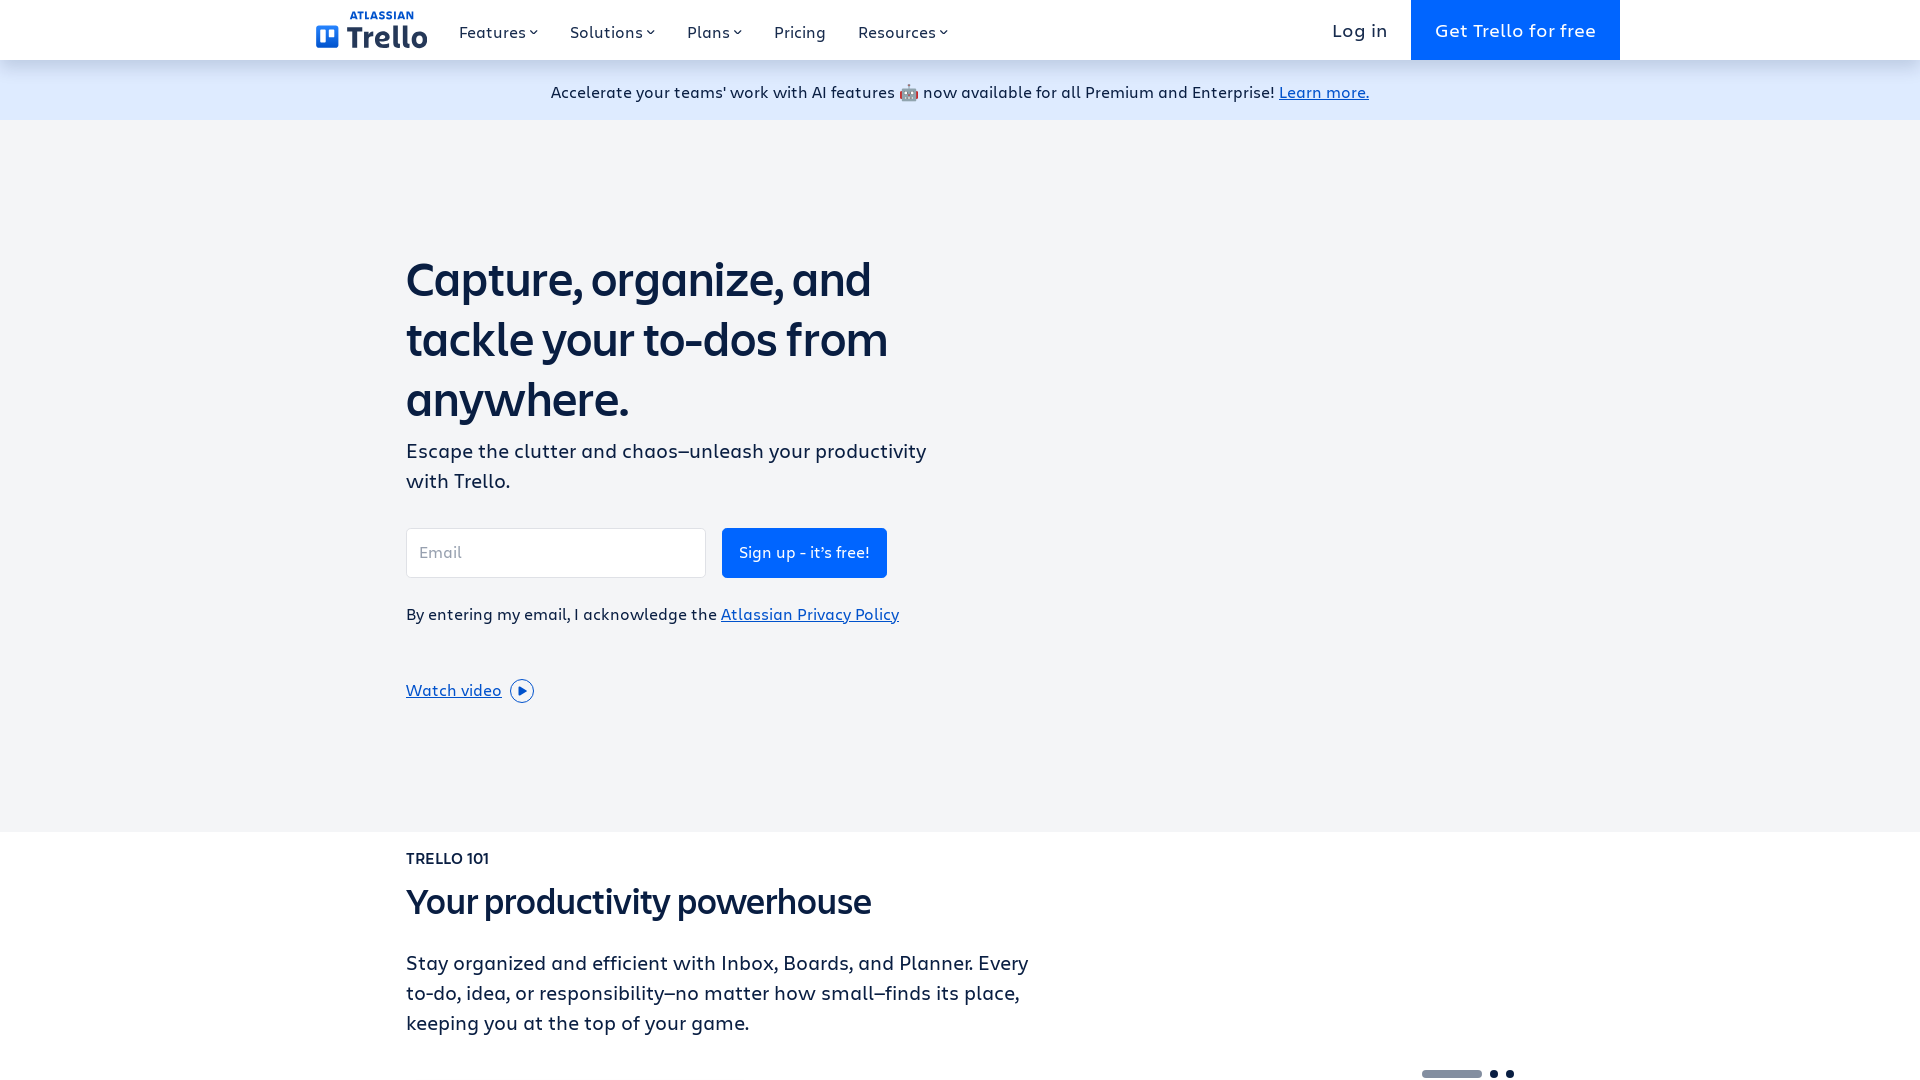

Navigated back
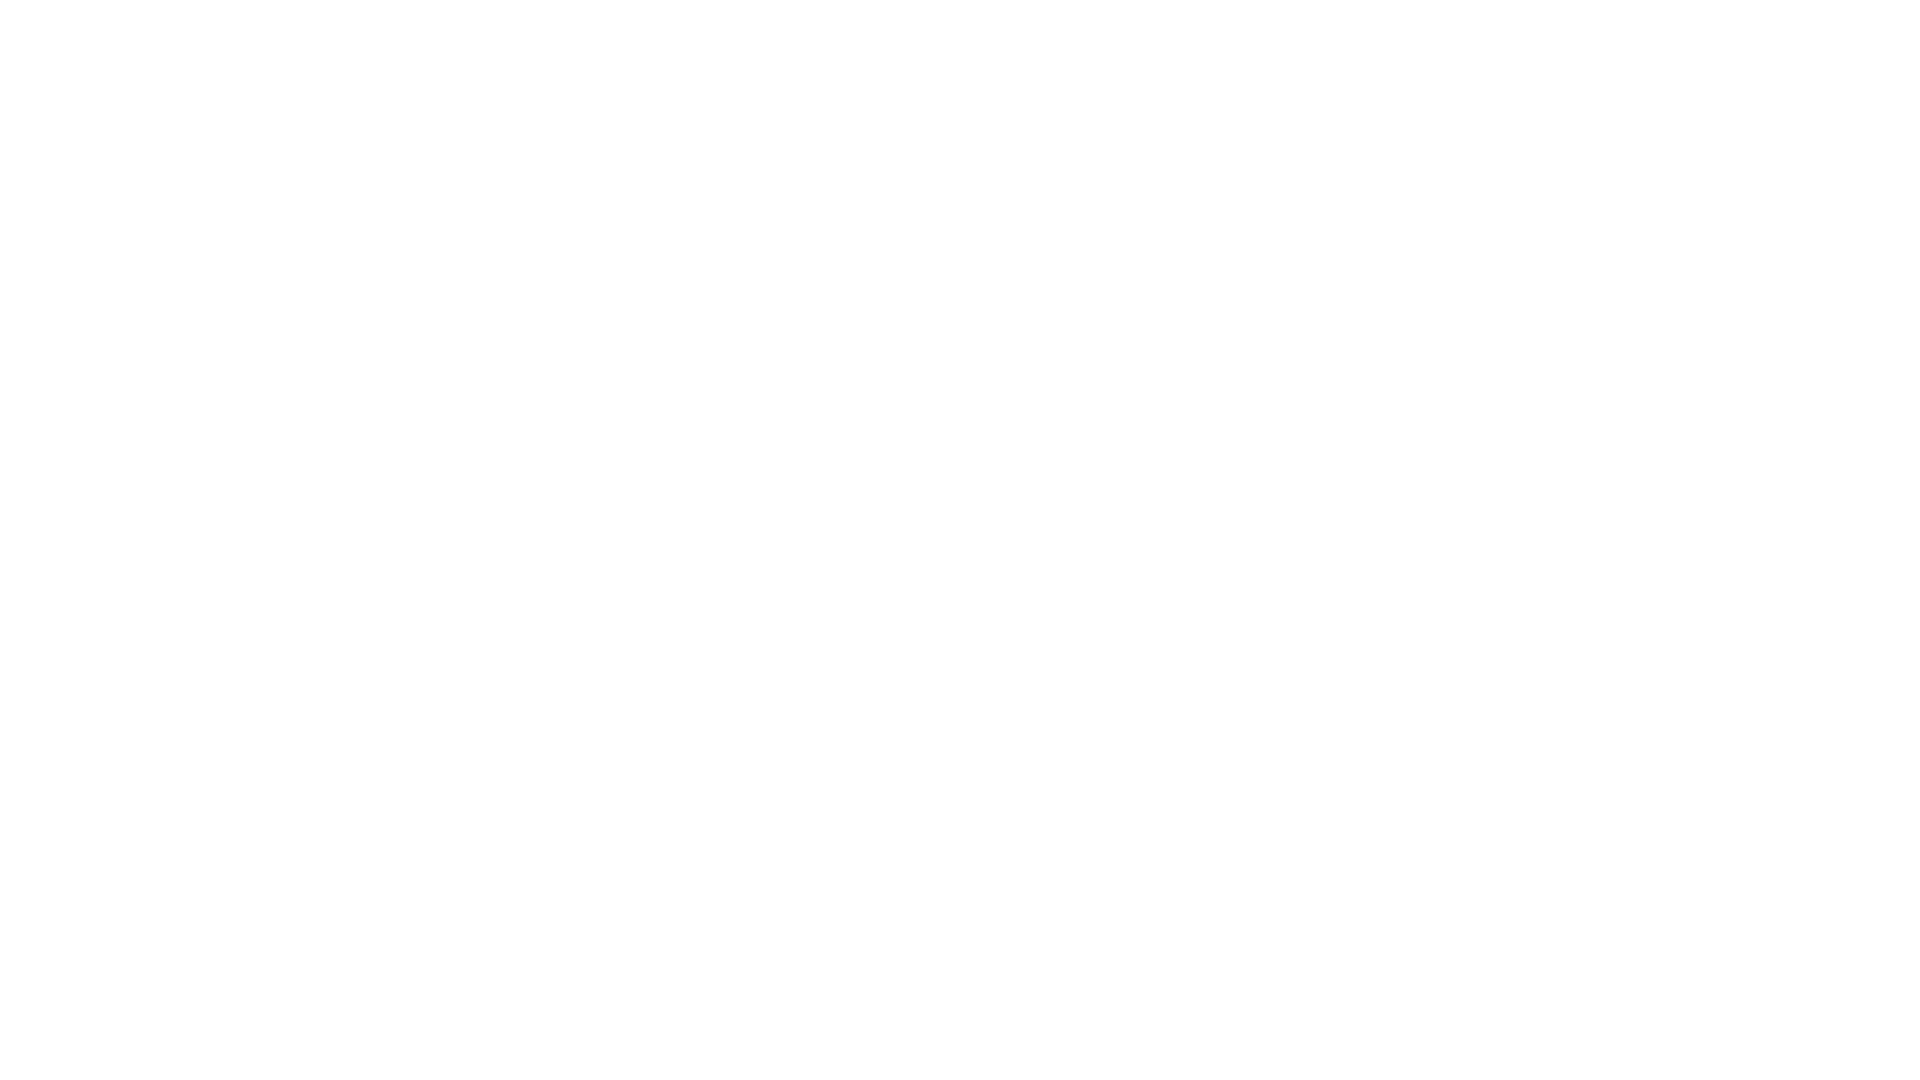

Navigated forward
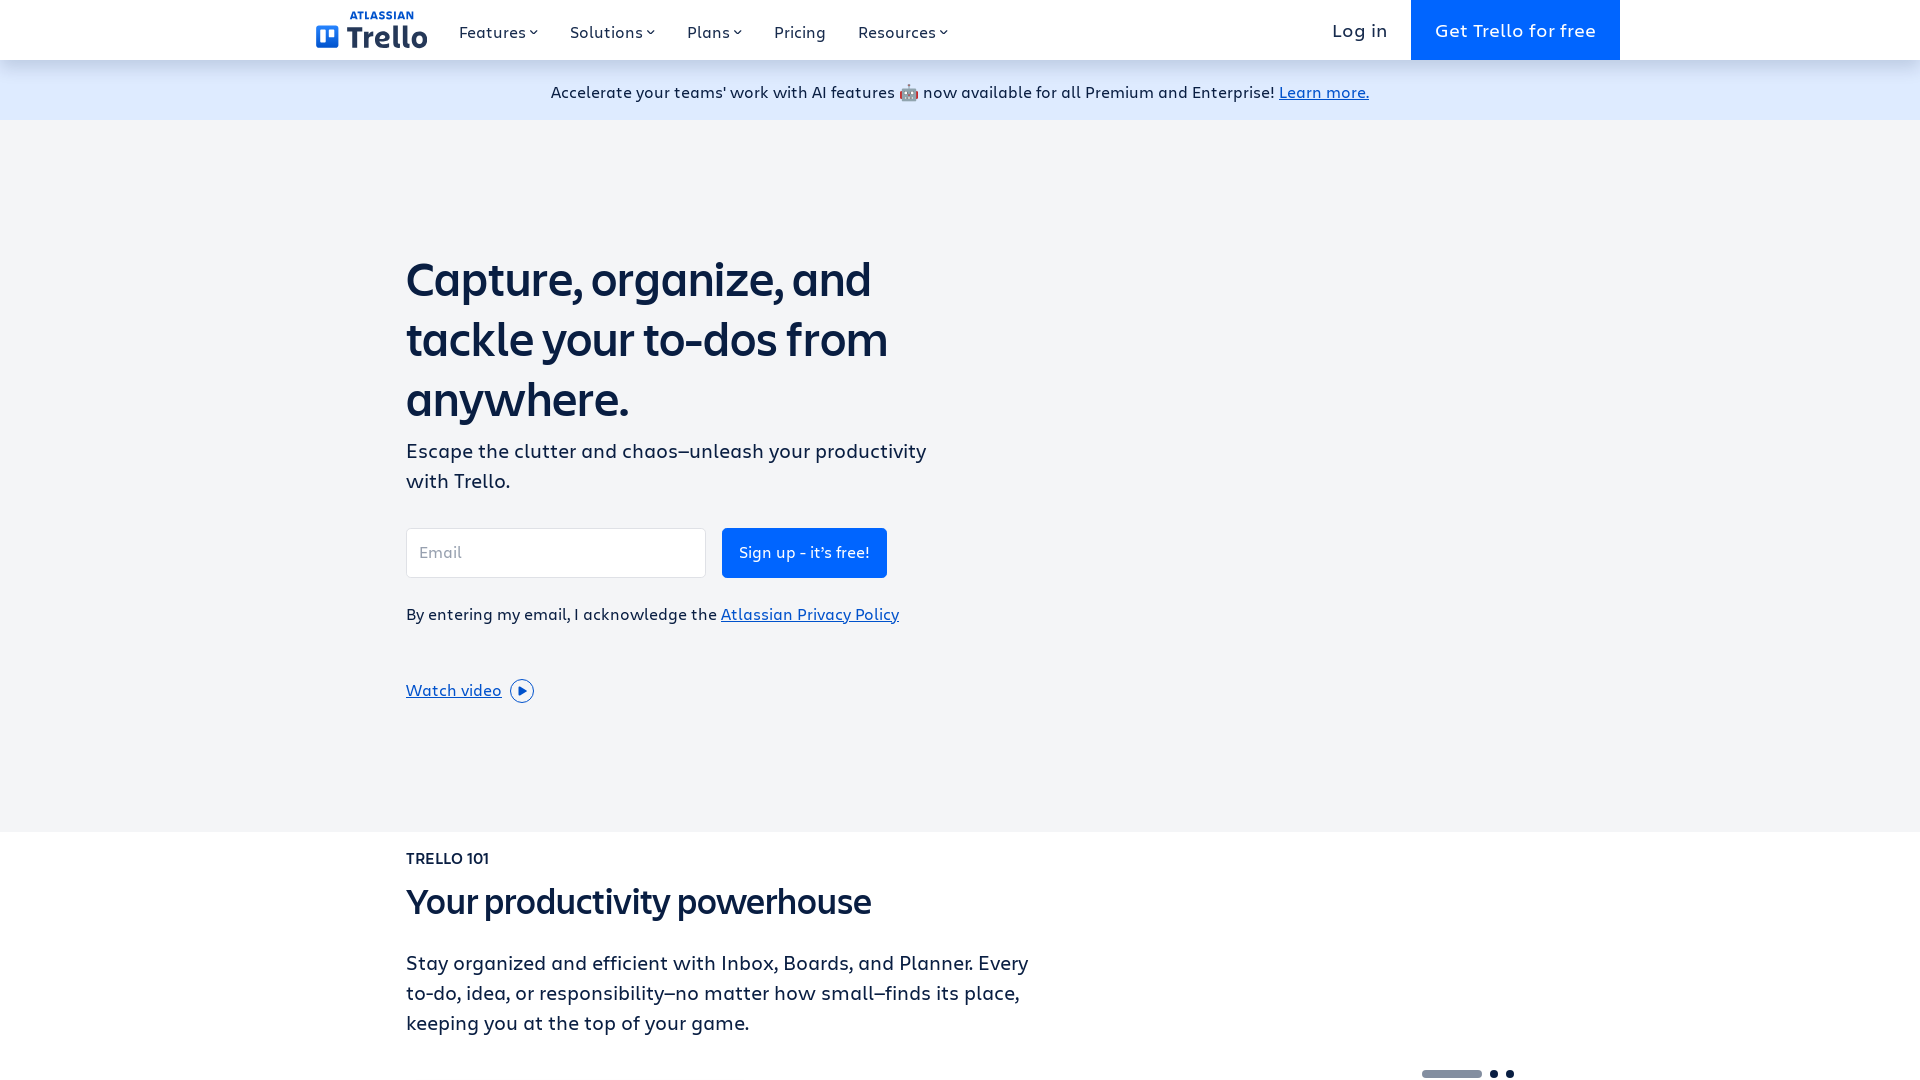

Refreshed the page
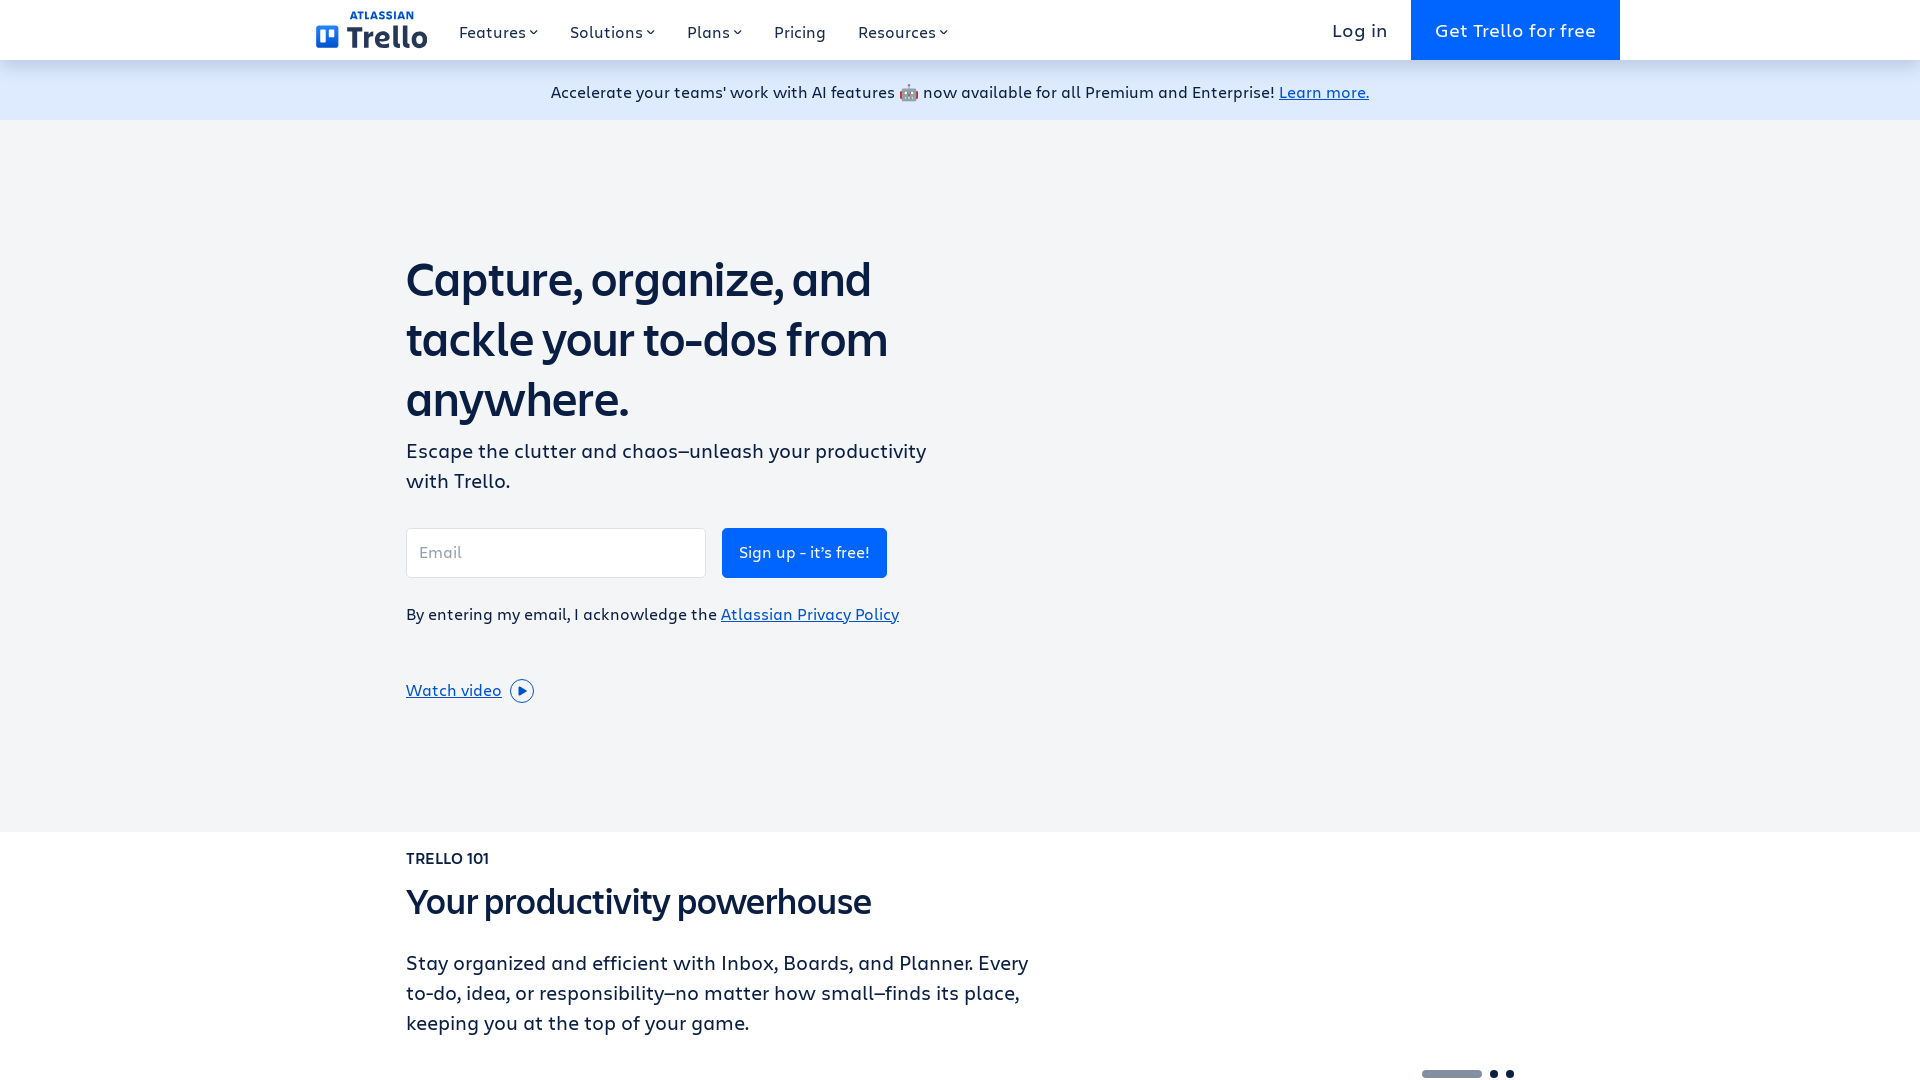

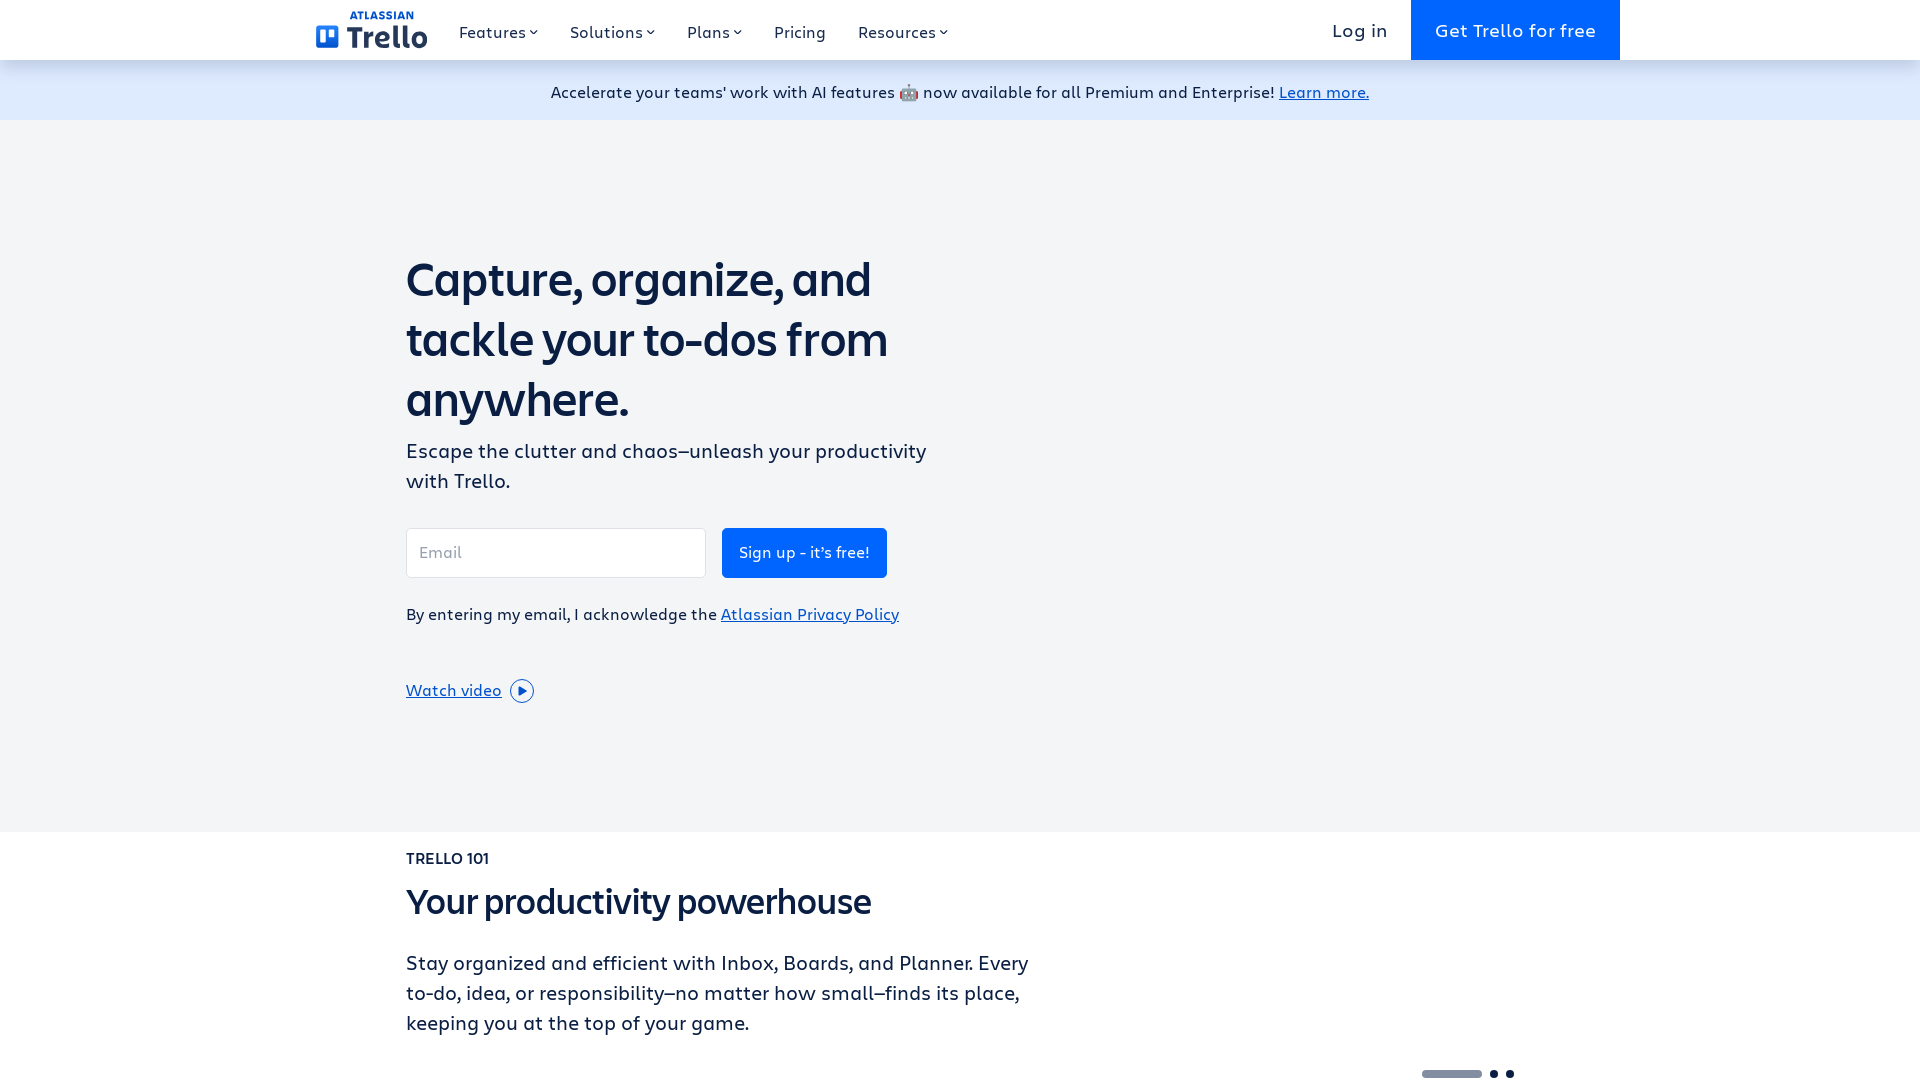